Tests that submitting login with only username shows "Password is required" error

Starting URL: https://www.saucedemo.com/

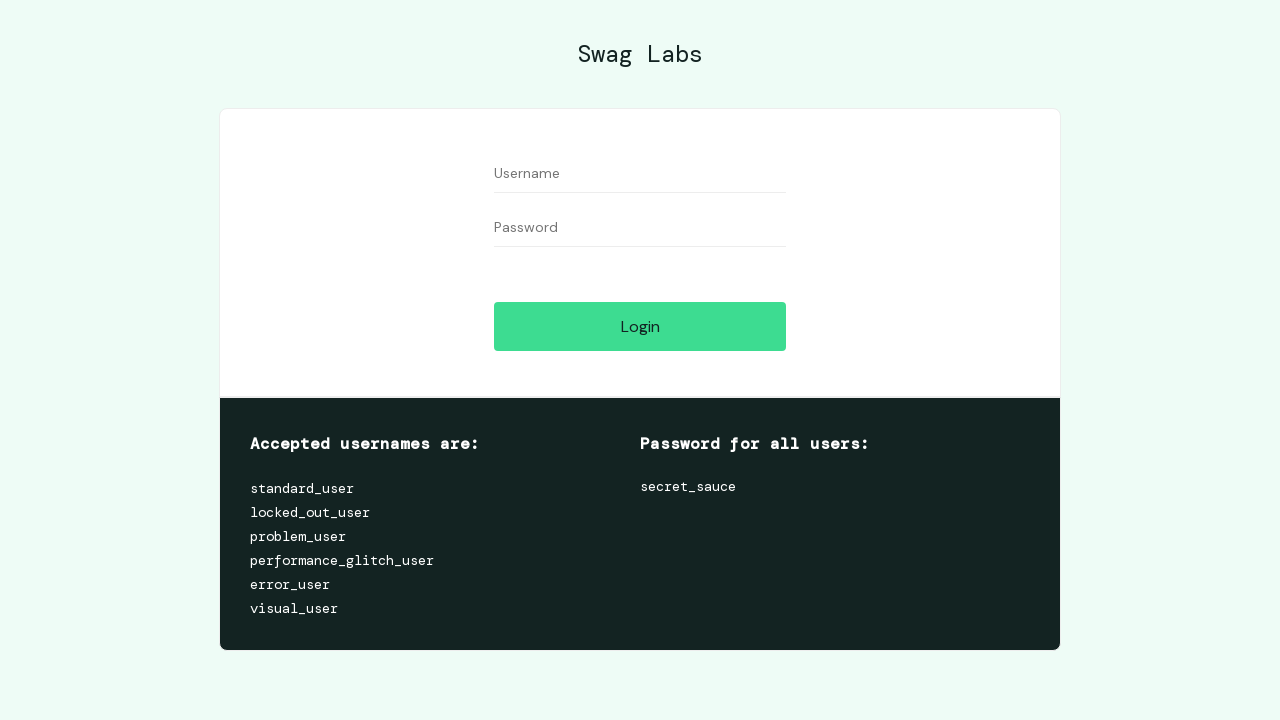

Filled username field with '1' on #user-name
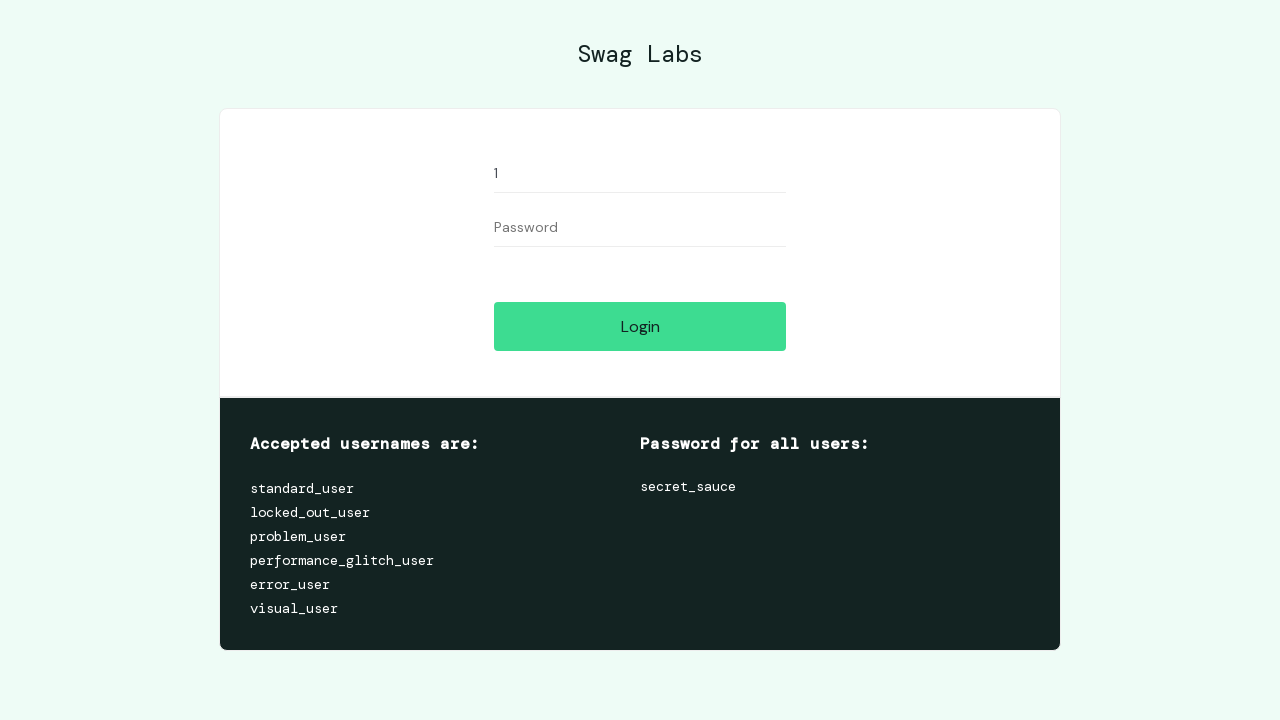

Clicked login button at (640, 326) on #login-button
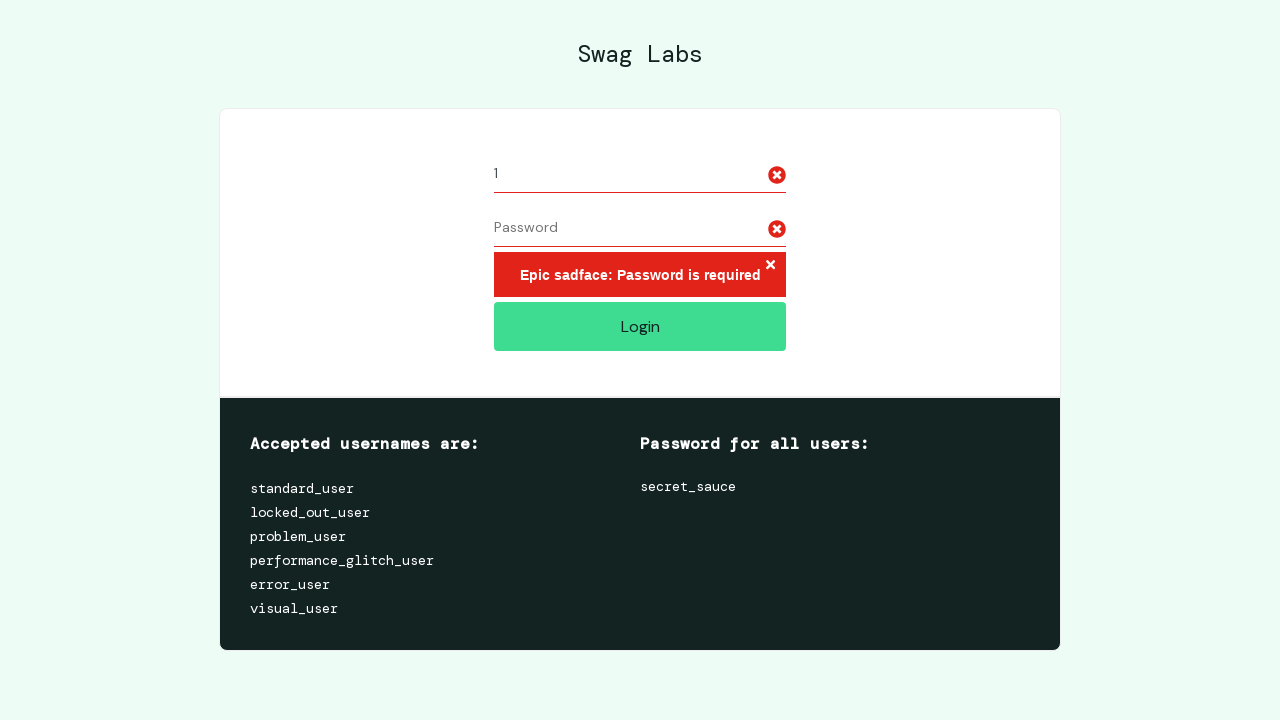

Password is required error message appeared
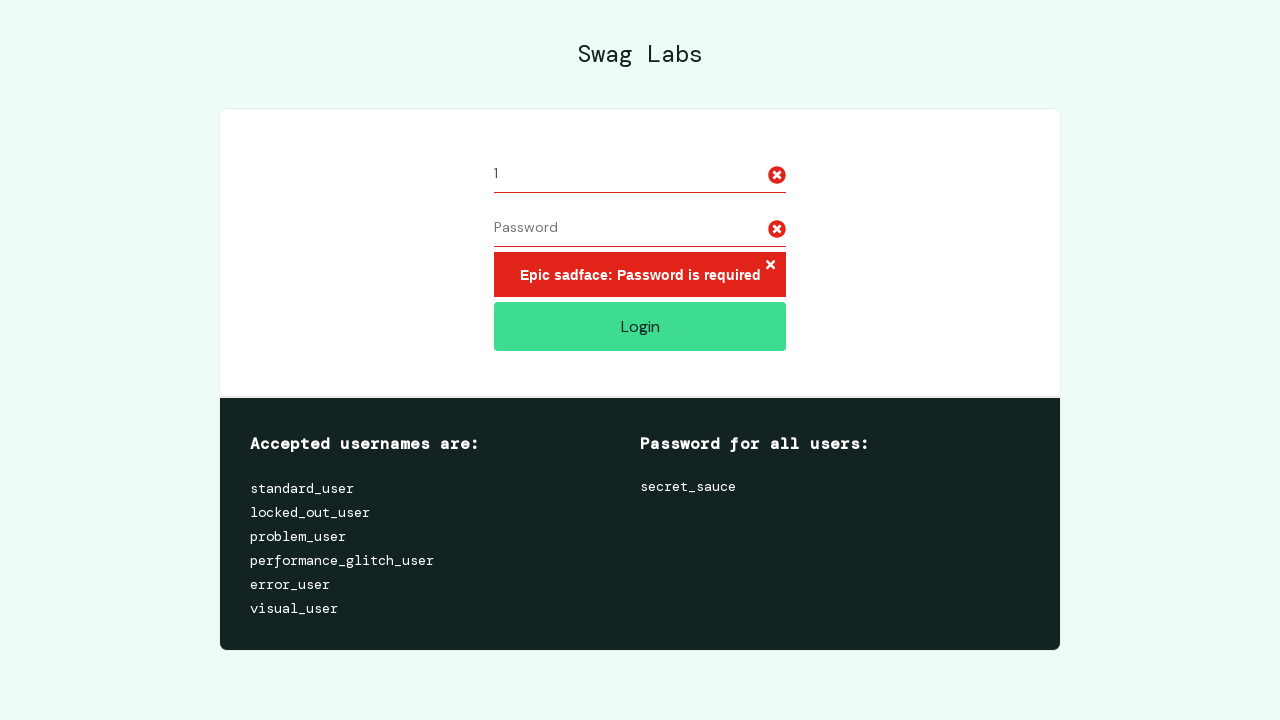

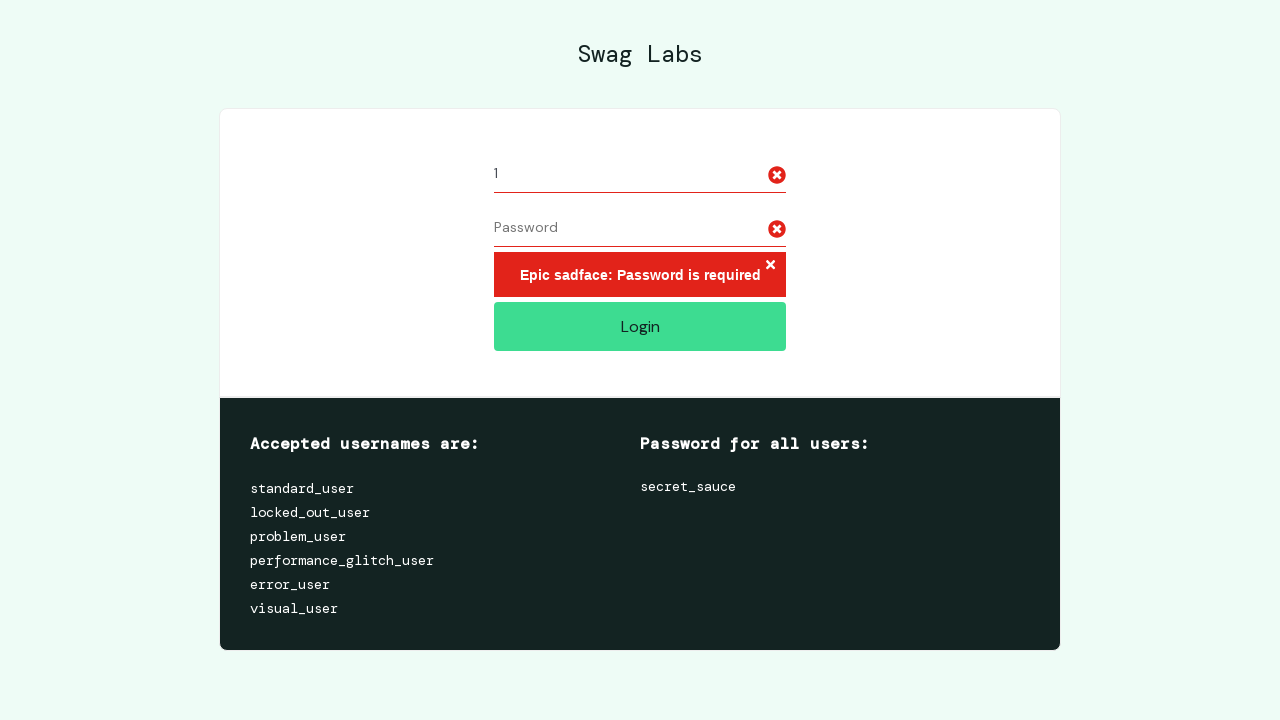